Tests dropdown select functionality by selecting option "One" by value "1"

Starting URL: https://bonigarcia.dev/selenium-webdriver-java/web-form.html

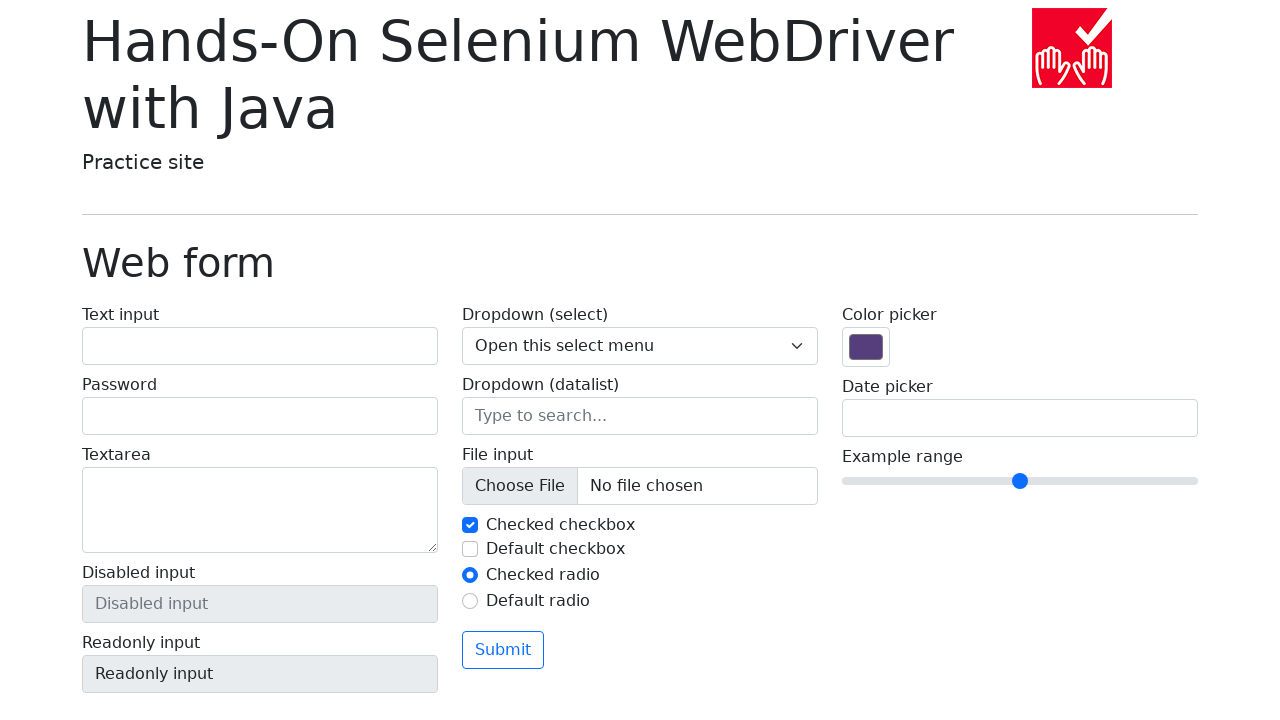

Selected option 'One' (value='1') from dropdown on select[name='my-select']
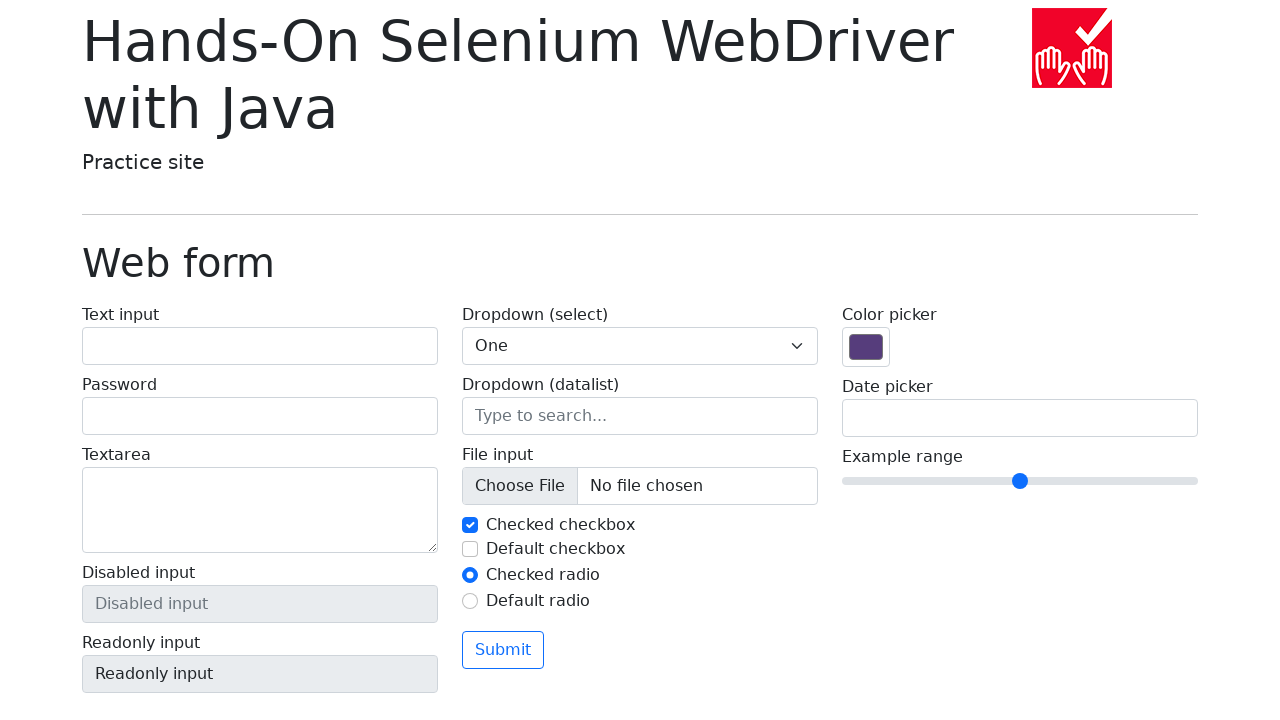

Retrieved selected option text from dropdown
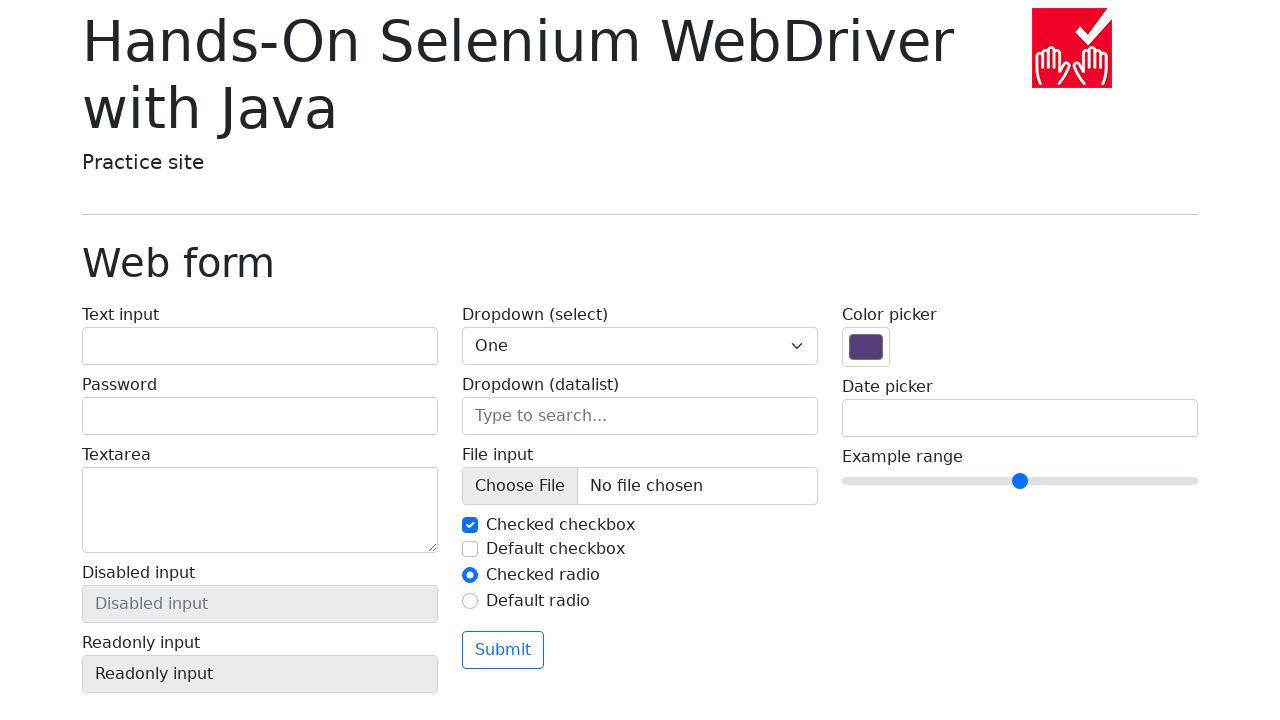

Verified that selected option text equals 'One'
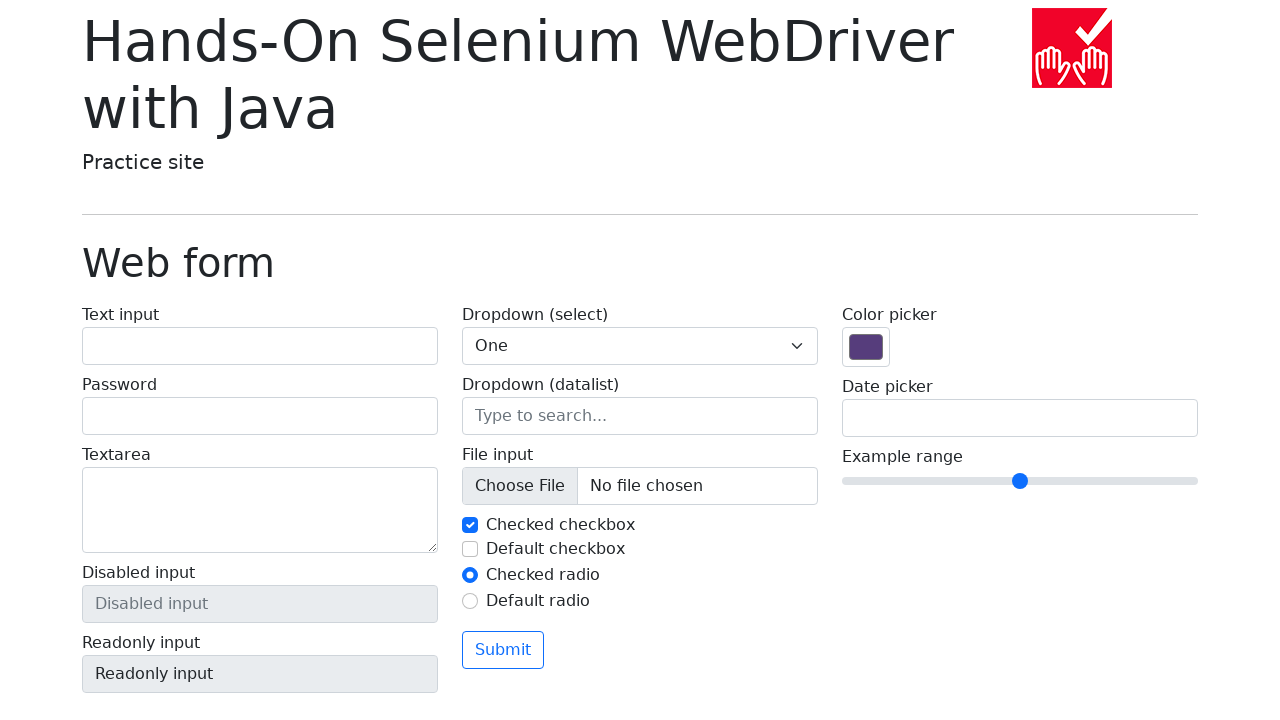

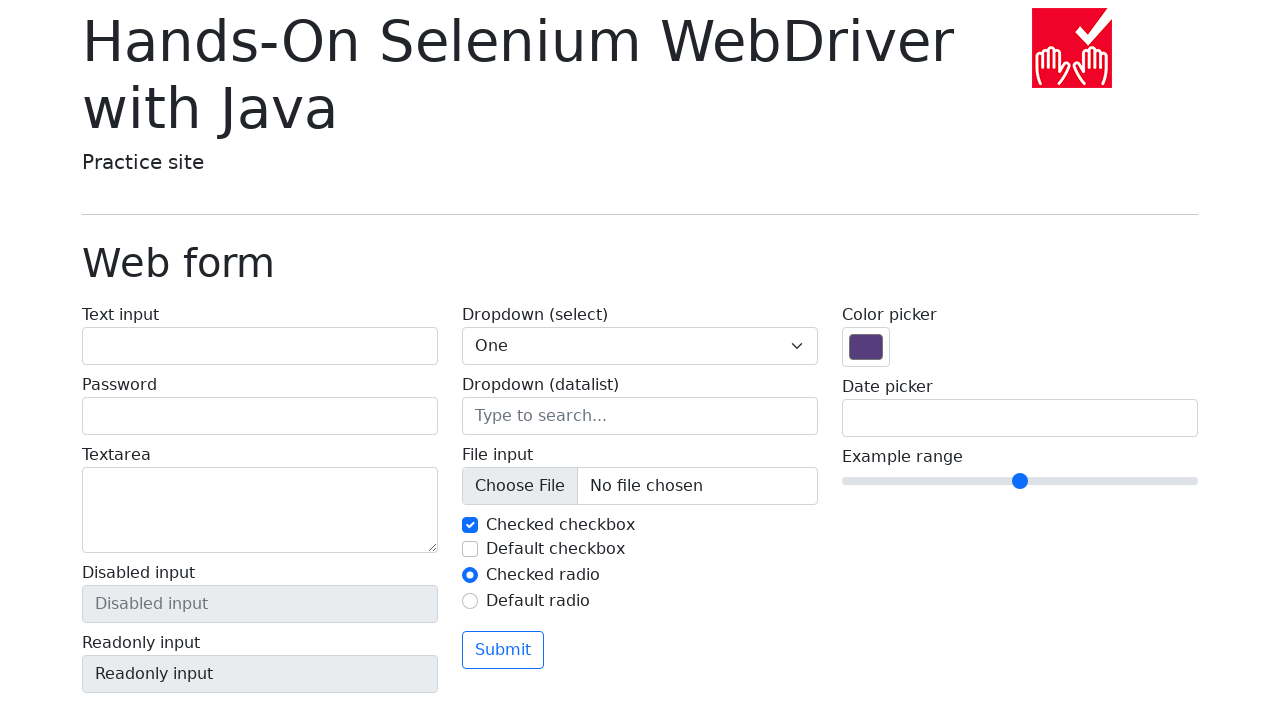